Tests accepting a JavaScript alert by navigating to the JavaScript alerts page, triggering an alert, and accepting it

Starting URL: https://the-internet.herokuapp.com/

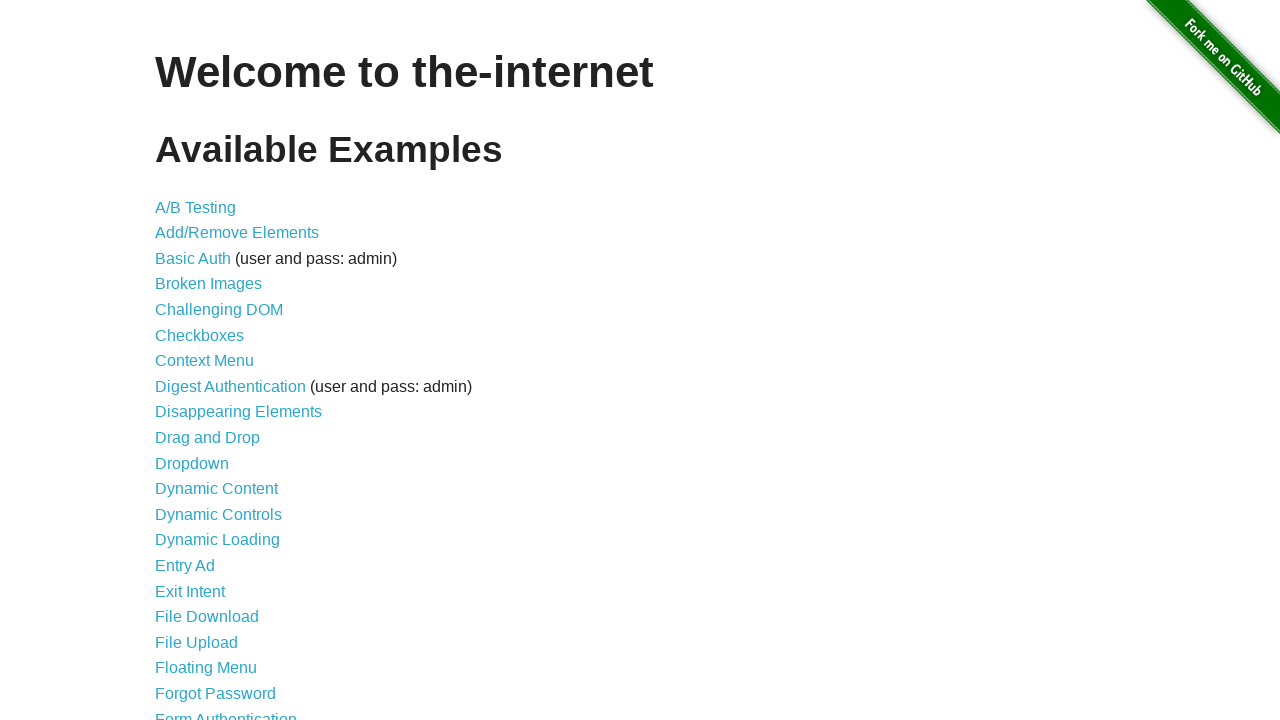

Clicked on JavaScript Alerts link at (214, 361) on a[href='/javascript_alerts']
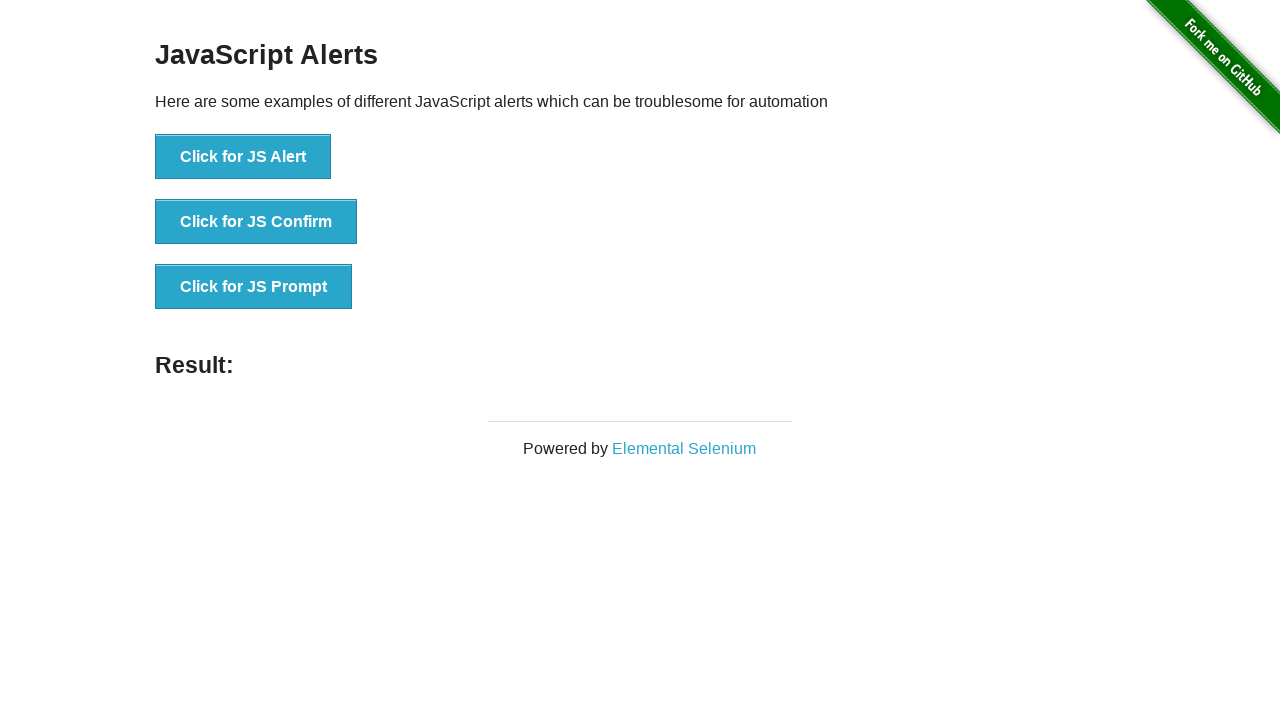

Clicked button to trigger JS Alert at (243, 157) on xpath=//button[text()='Click for JS Alert']
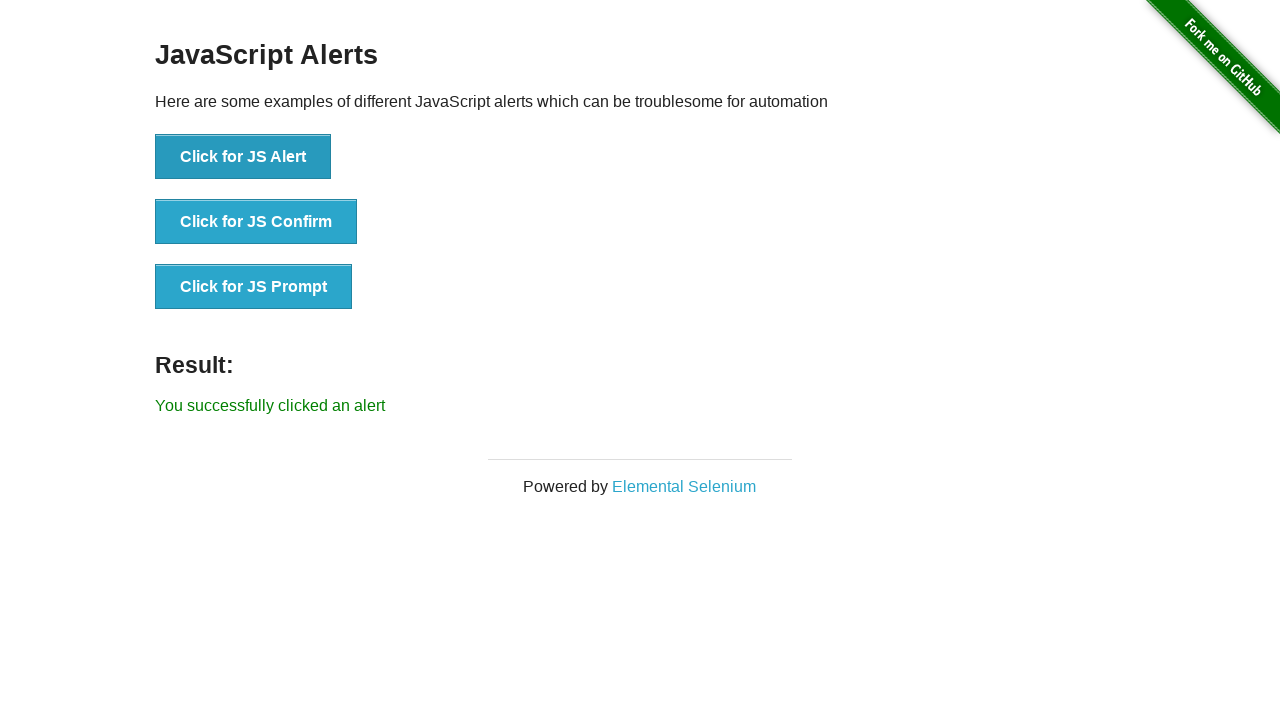

Set up dialog handler to accept alerts
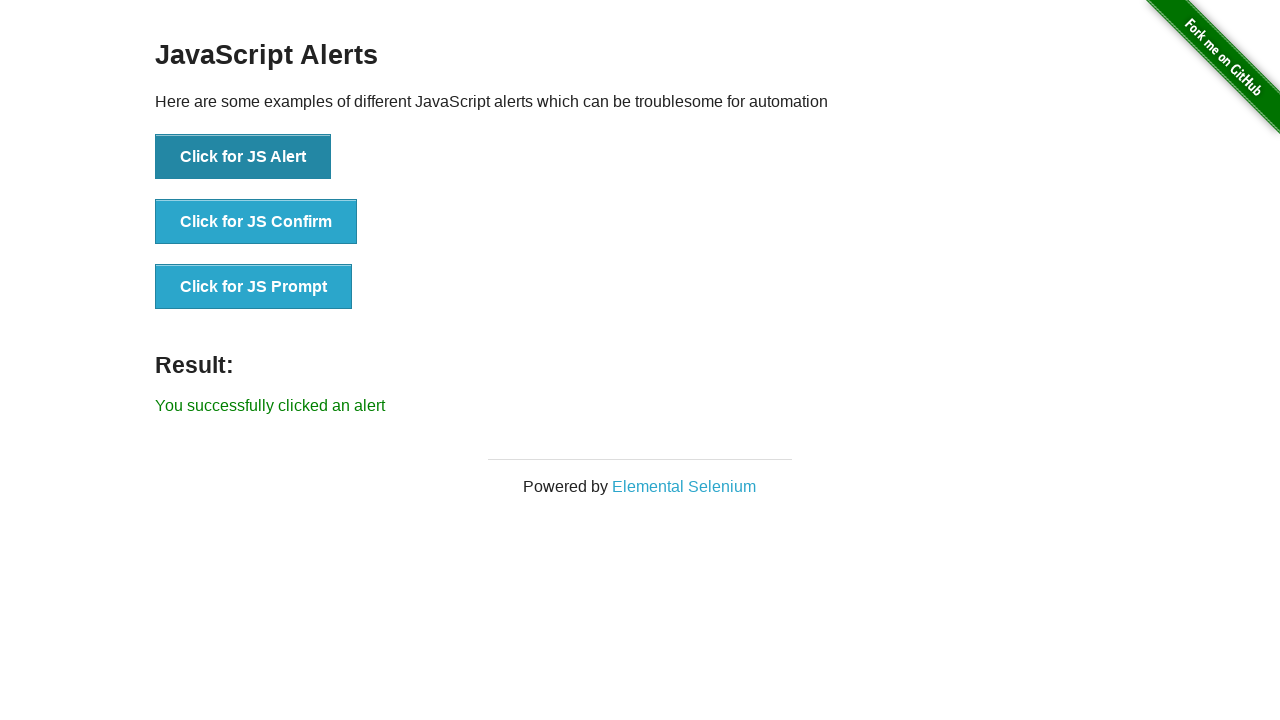

Clicked button to trigger JS Alert and accepted it at (243, 157) on xpath=//button[text()='Click for JS Alert']
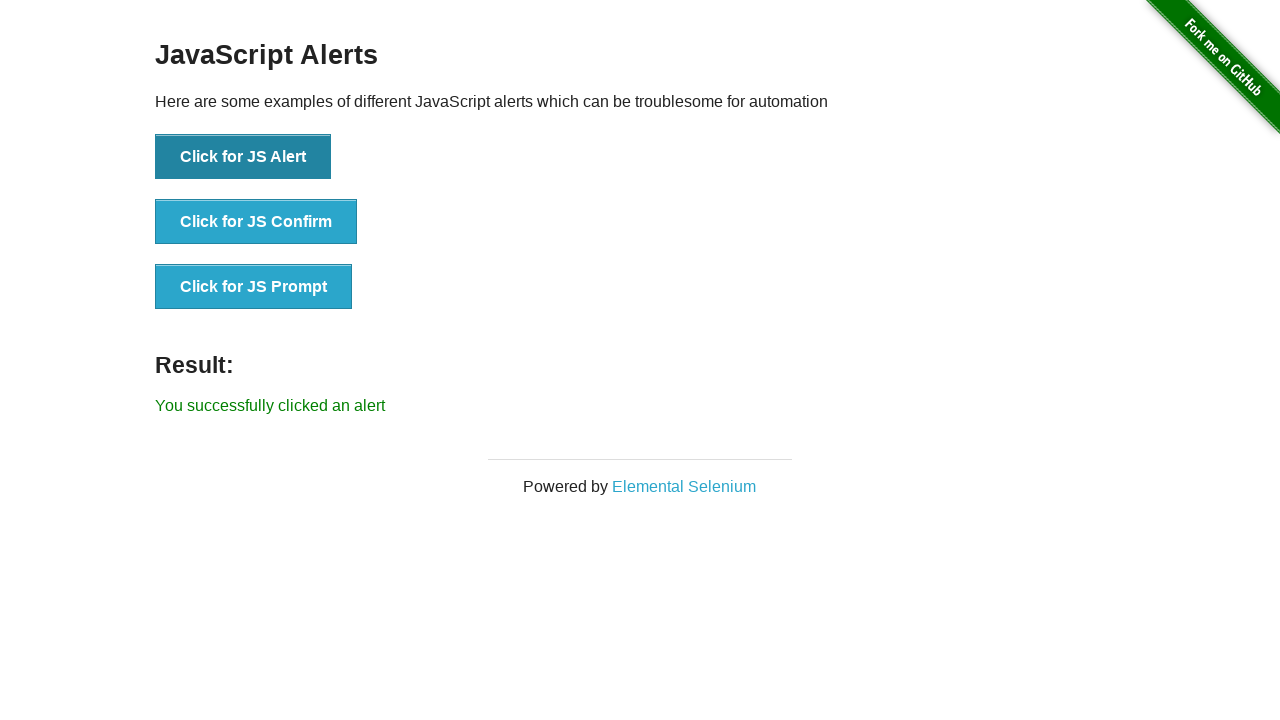

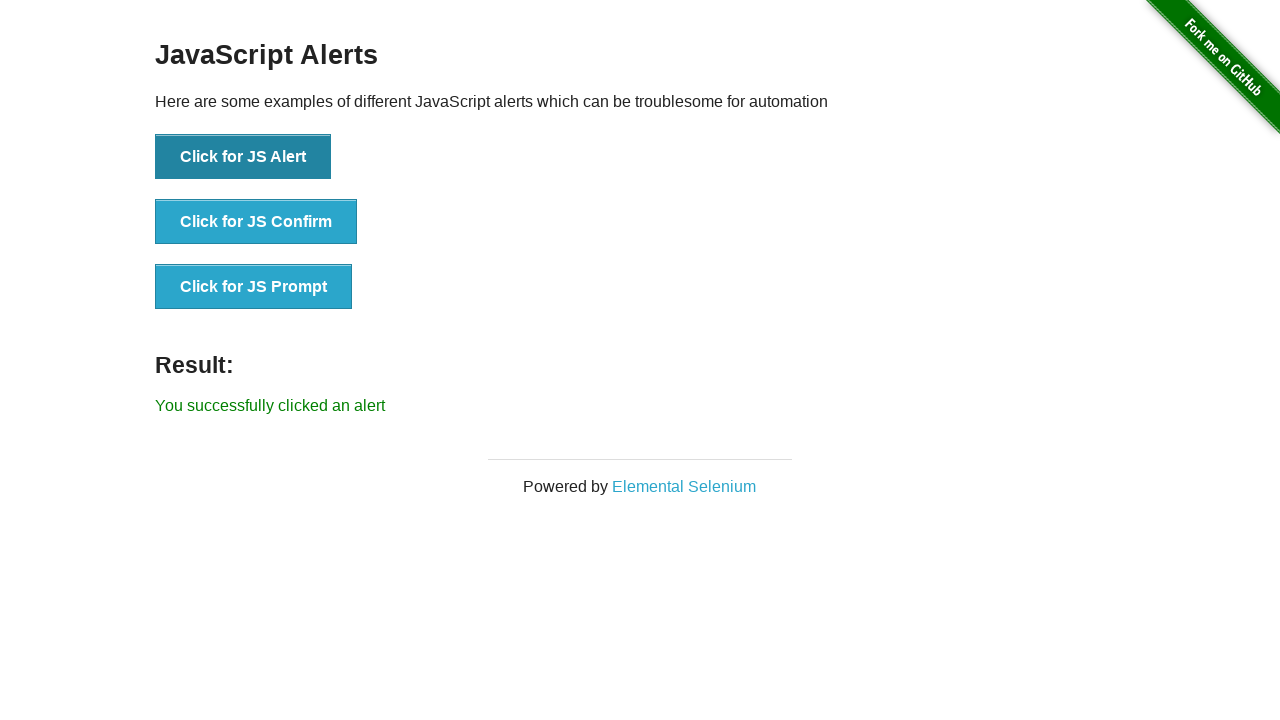